Verifies that the OpenCart store homepage has the correct page title "Your Store"

Starting URL: https://naveenautomationlabs.com/opencart/index.php?route=common/home

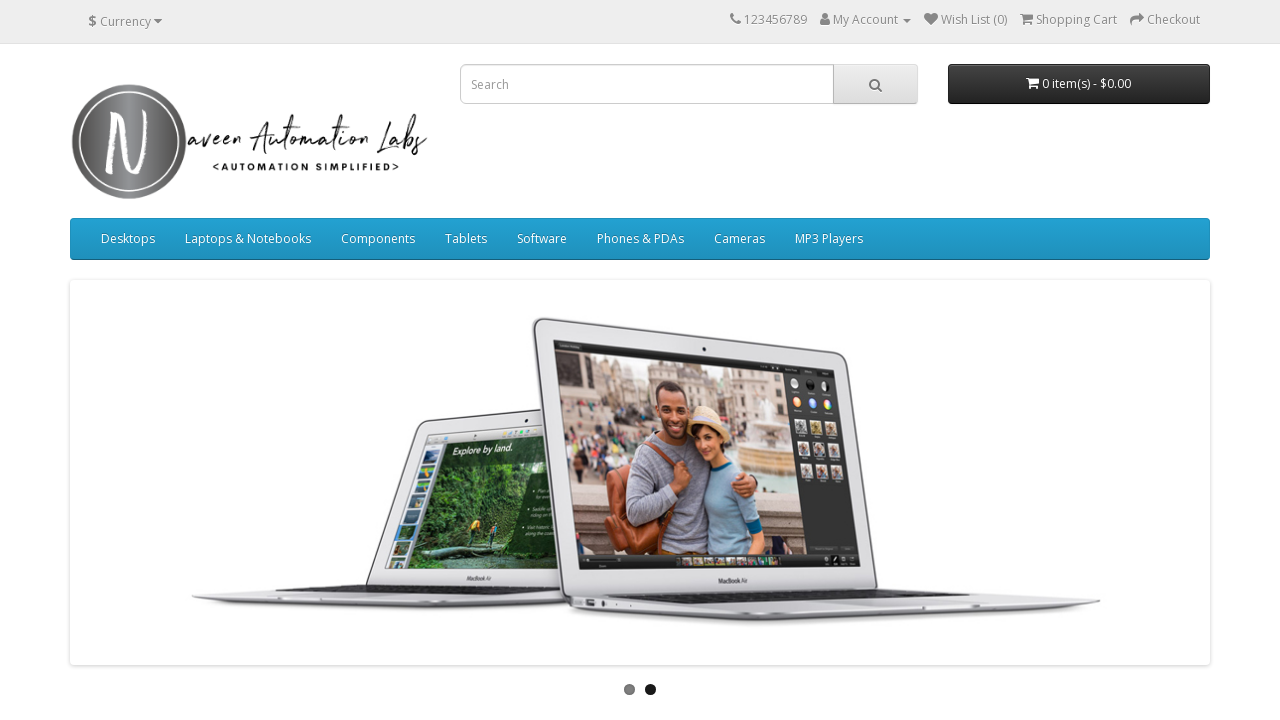

Navigated to OpenCart store homepage
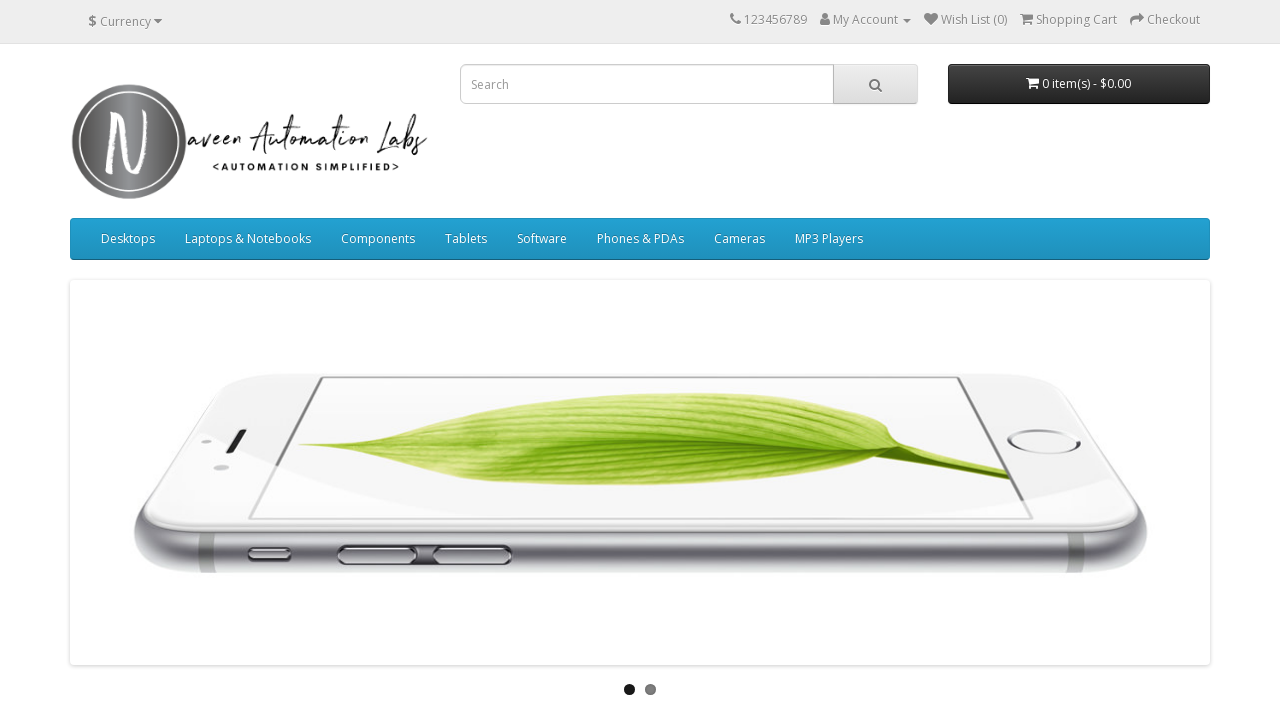

Page DOM content loaded
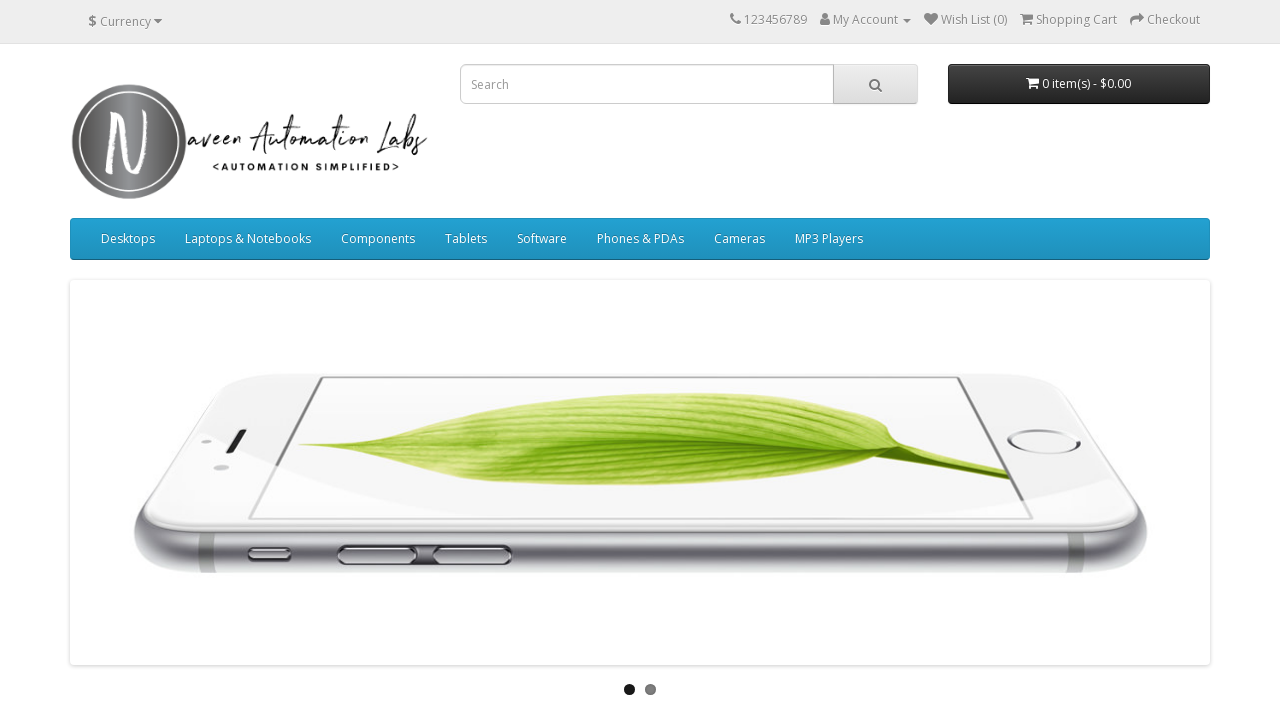

Retrieved page title: 'Your Store'
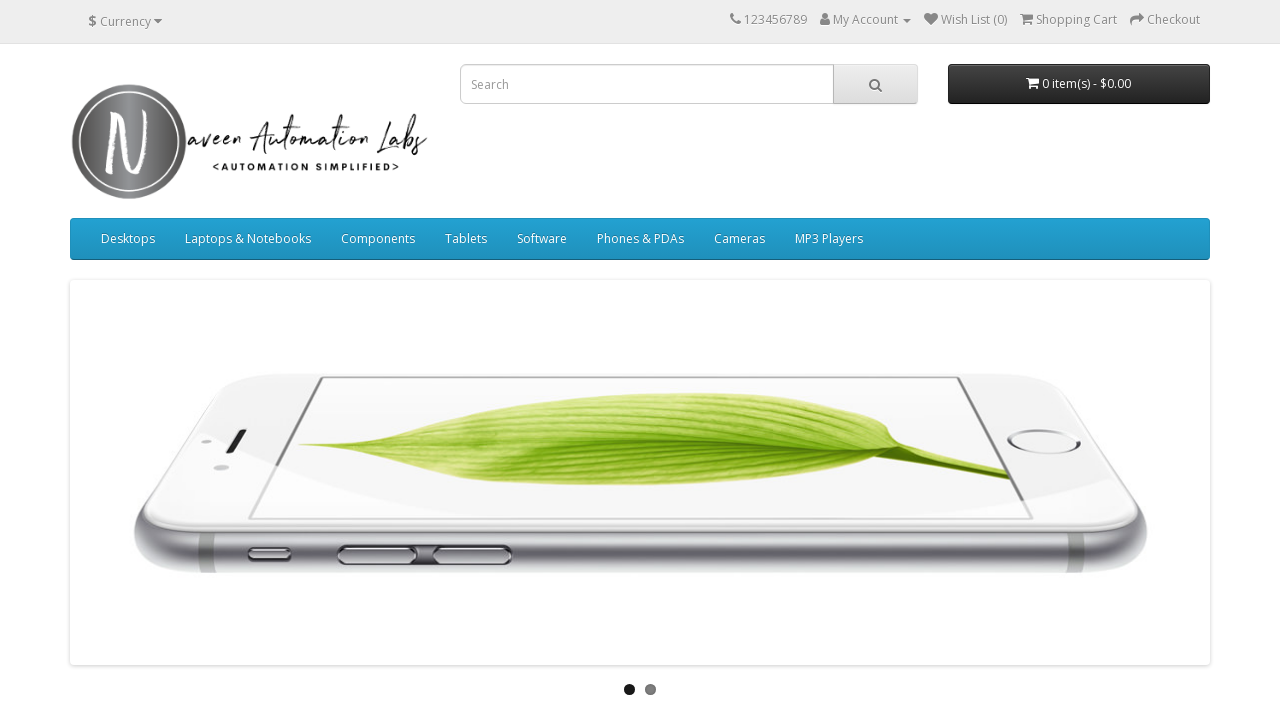

Verified page title is 'Your Store' - assertion passed
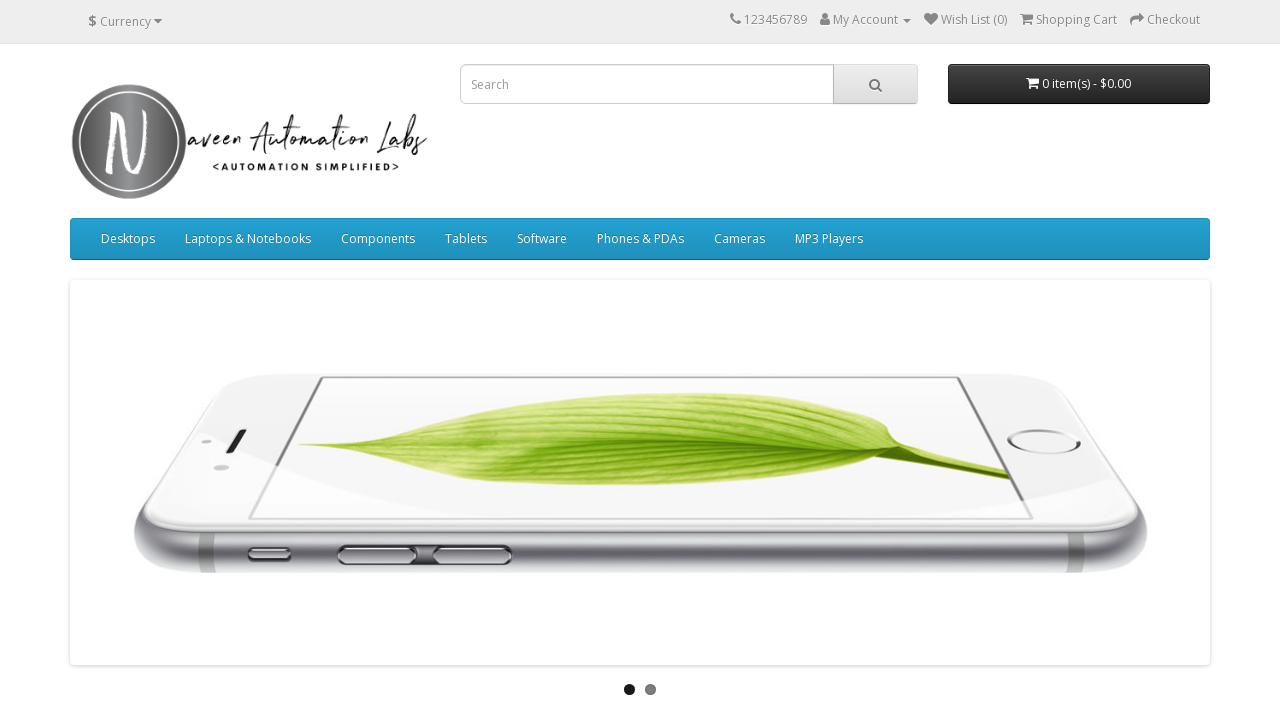

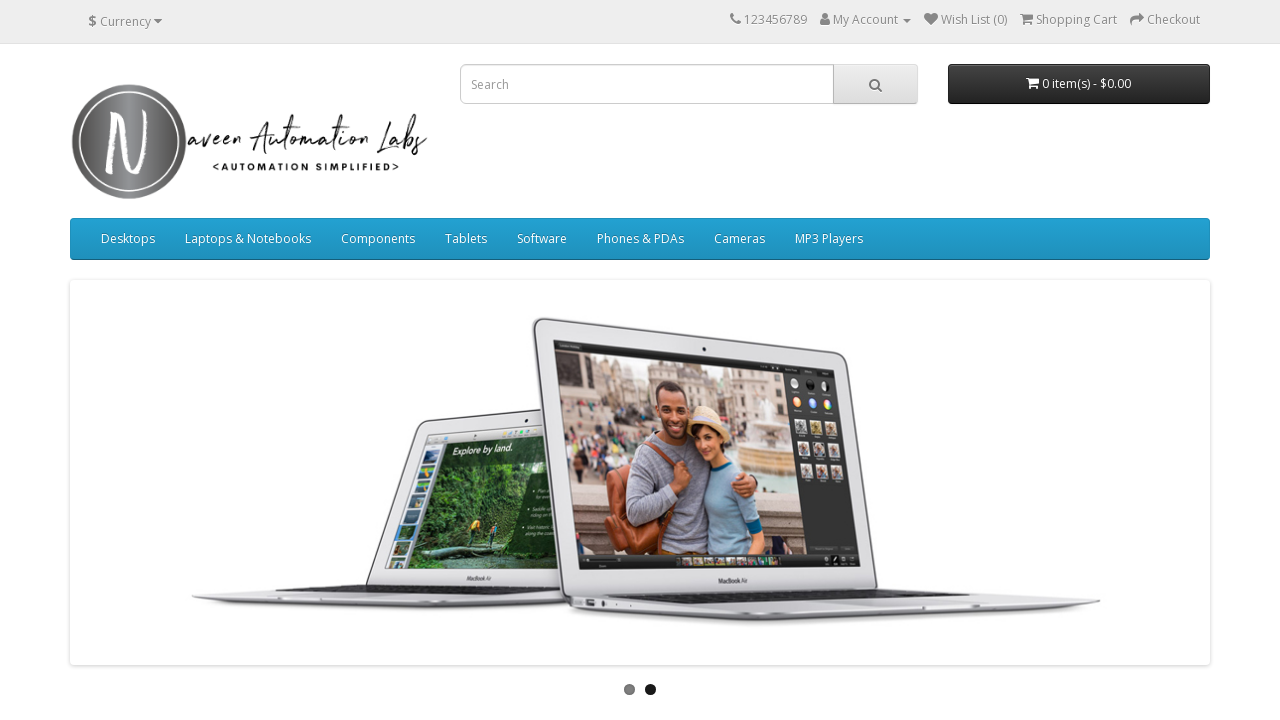